Tests prompt alert by clicking prompt button, entering text, accepting the alert, and verifying the result

Starting URL: https://demoqa.com/alerts

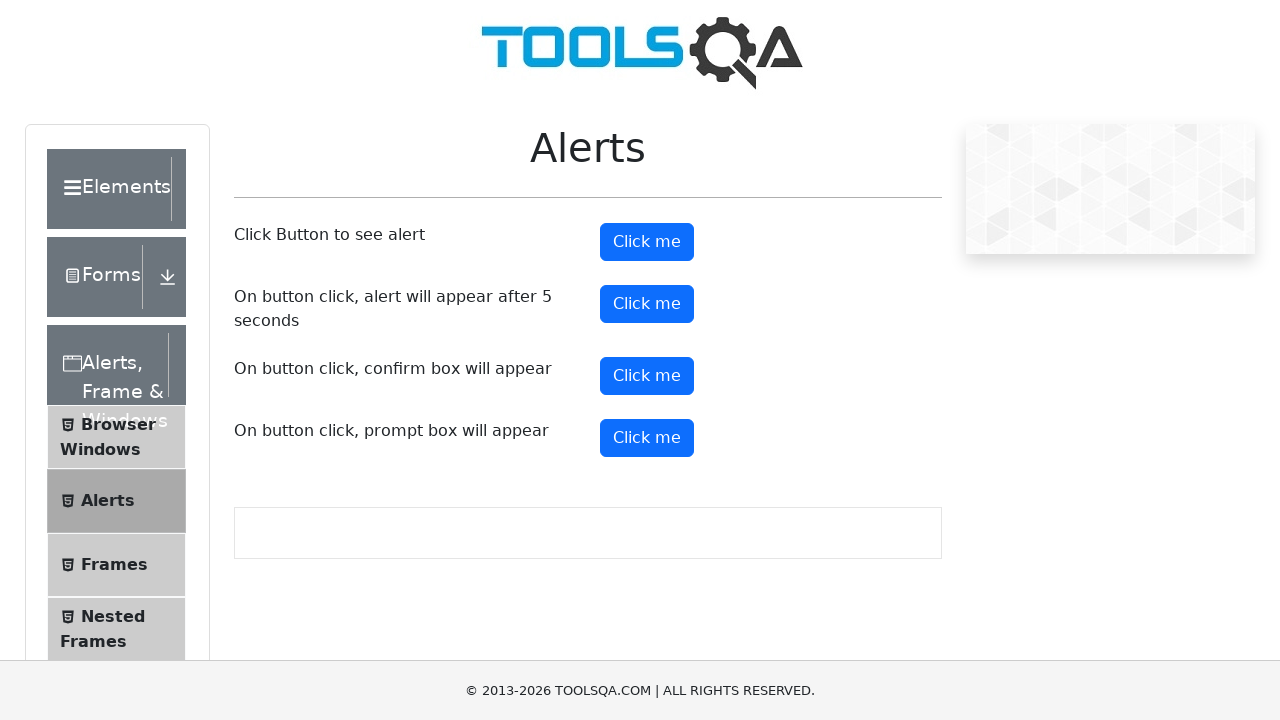

Set up dialog handler to accept prompt with text 'You are life giving life'
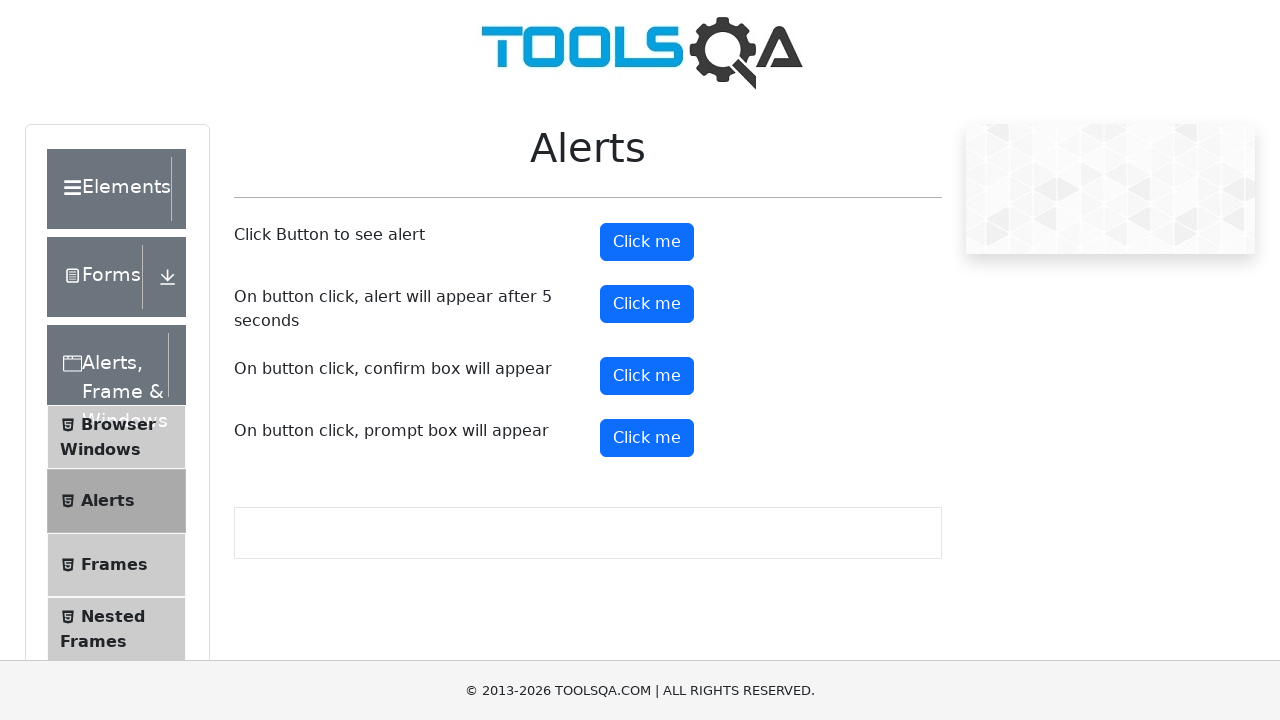

Clicked prompt button at (647, 438) on #promtButton
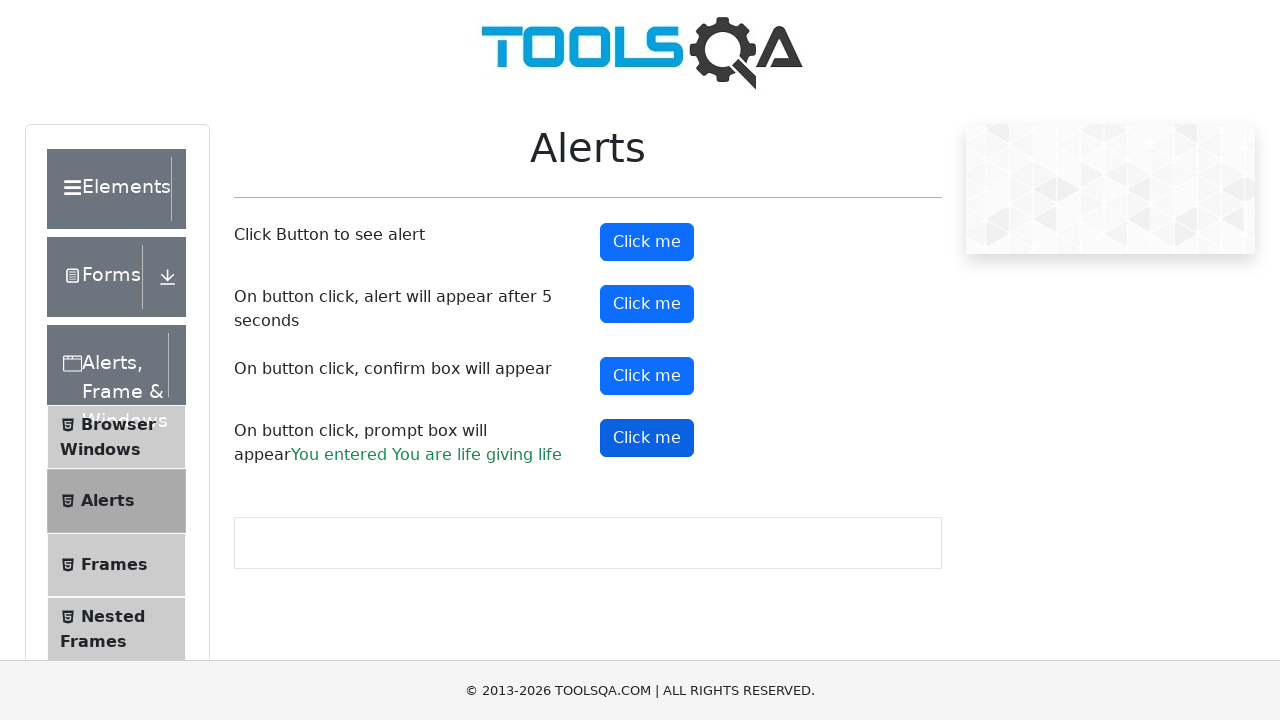

Waited for prompt result to appear
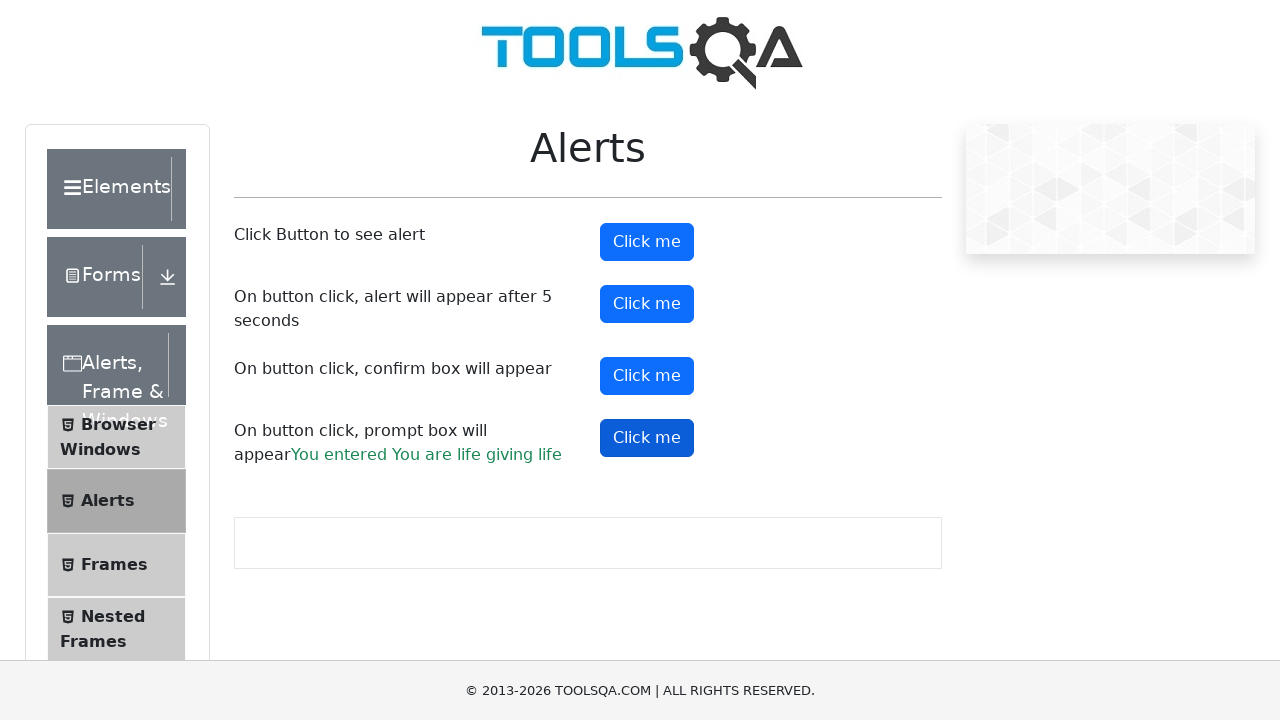

Retrieved prompt result text
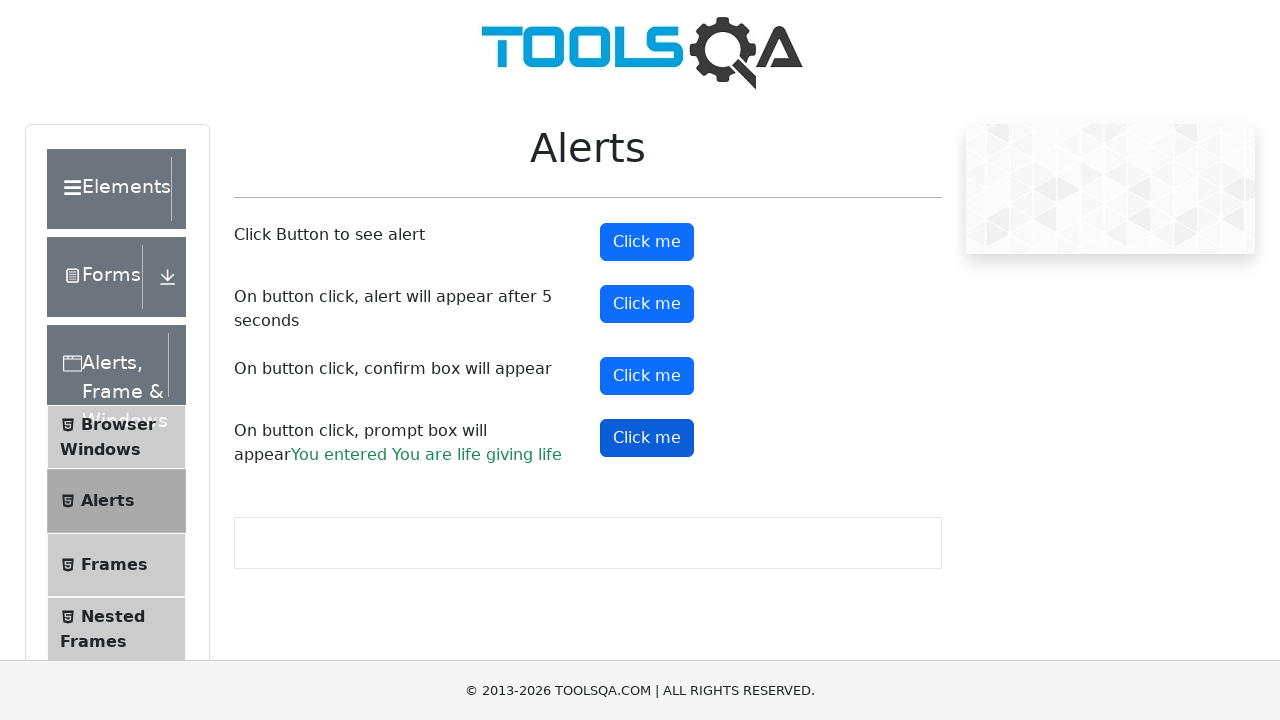

Verified that result text contains 'life'
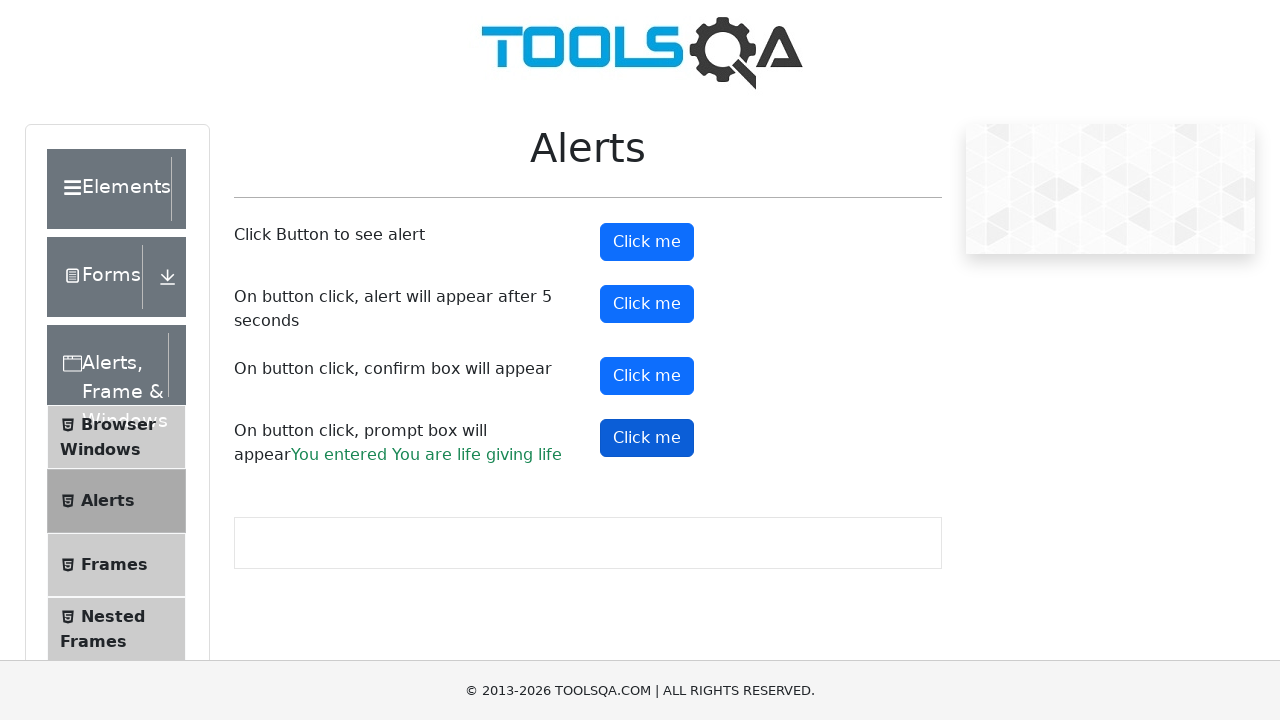

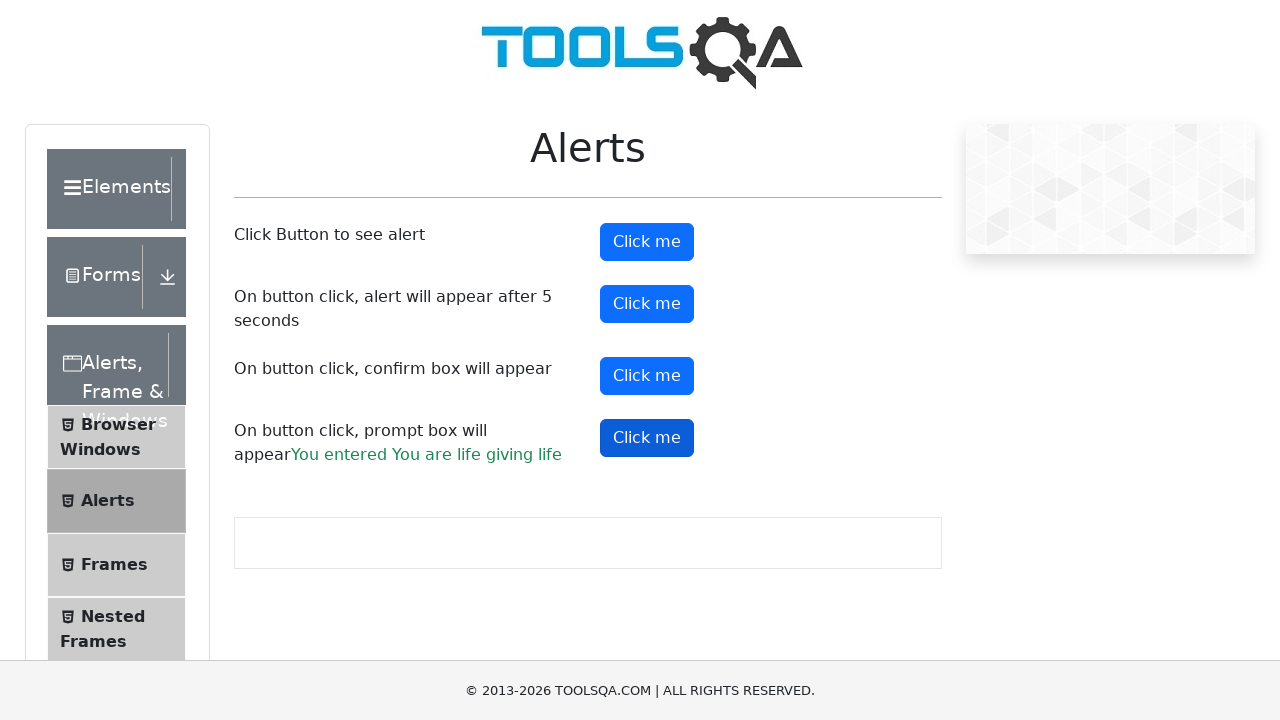